Tests multiple window handling by clicking a button that opens multiple popup windows, then iterates through all opened windows to find and interact with the Facebook page

Starting URL: https://www.lambdatest.com/selenium-playground/window-popup-modal-demo

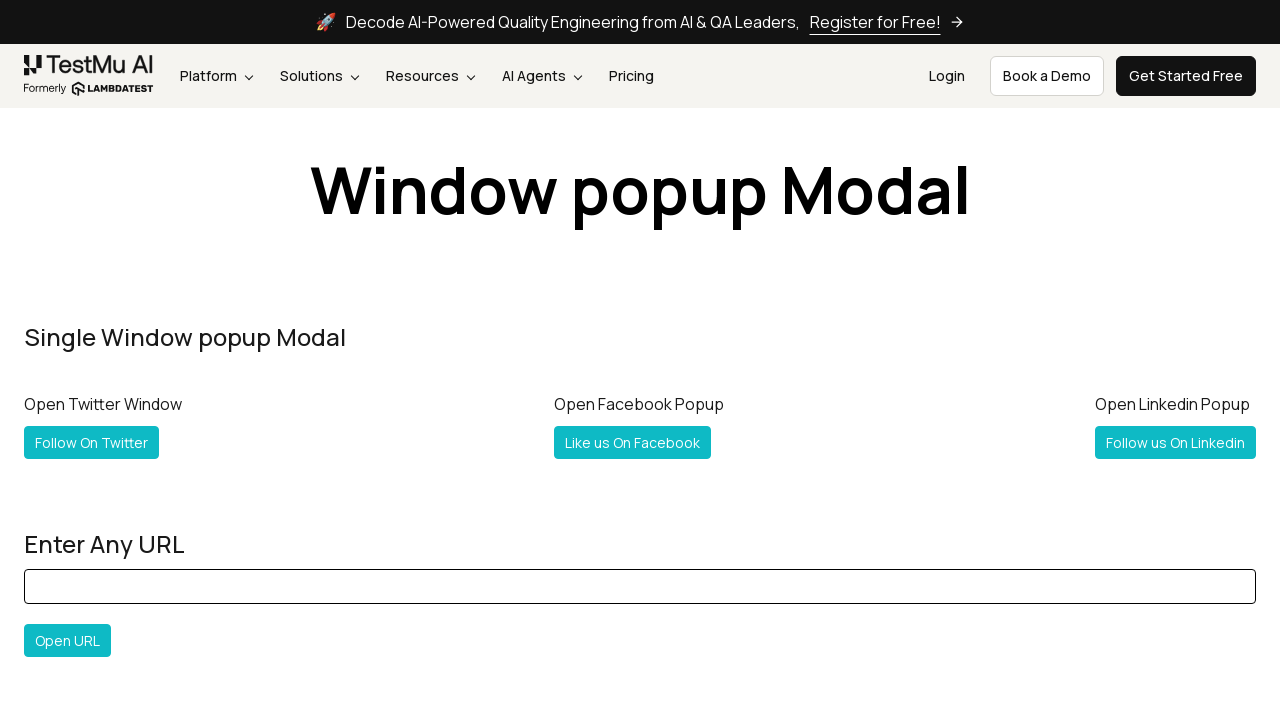

Clicked button to open multiple popup windows at (122, 360) on #followboth
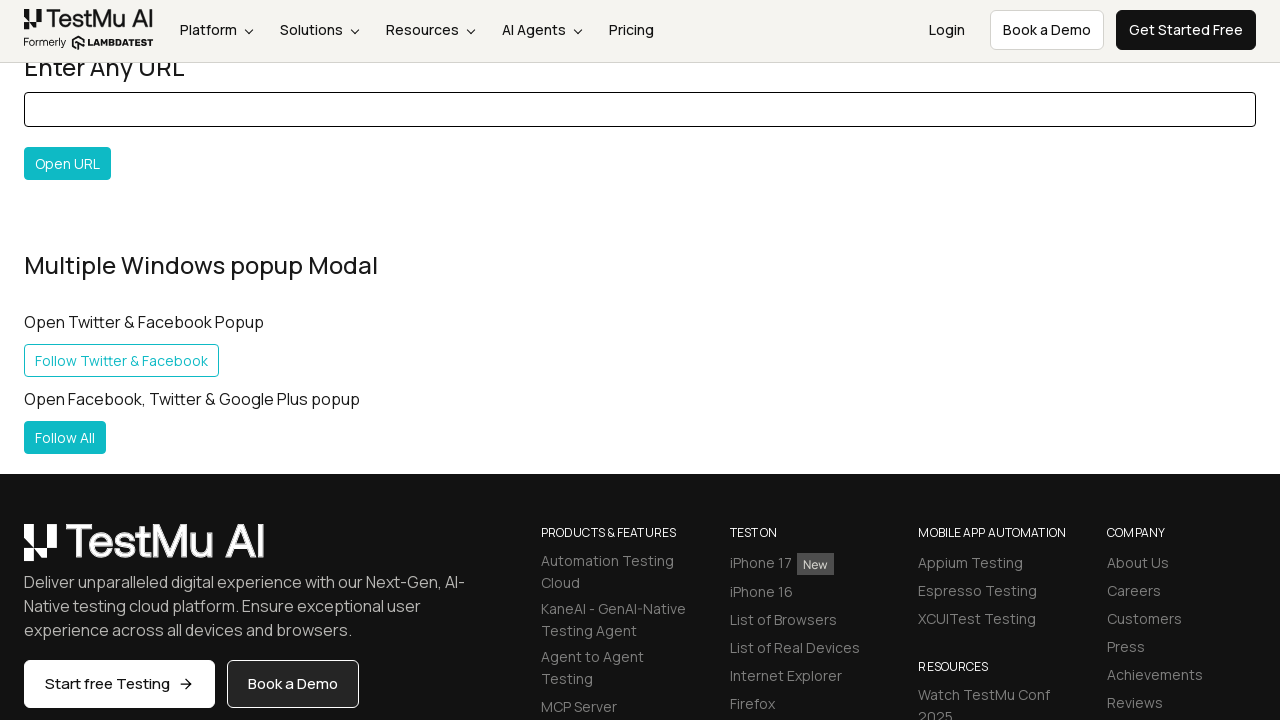

New popup window opened and captured
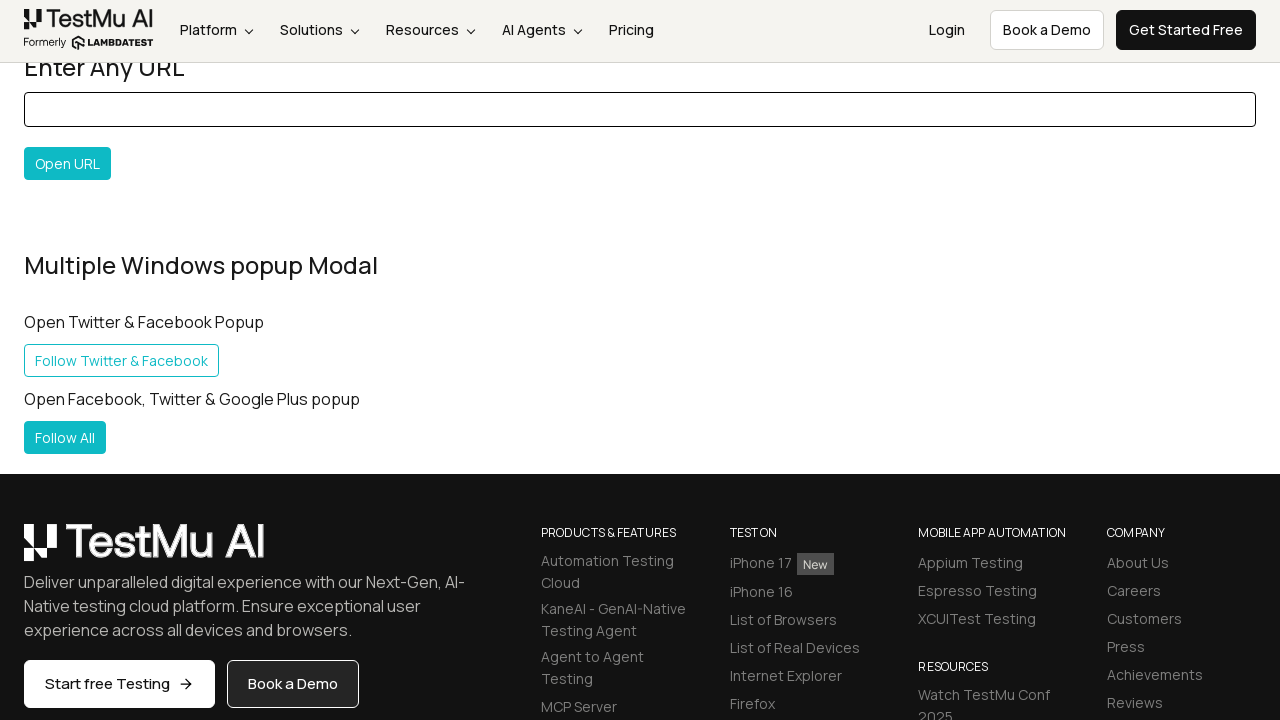

New page finished loading
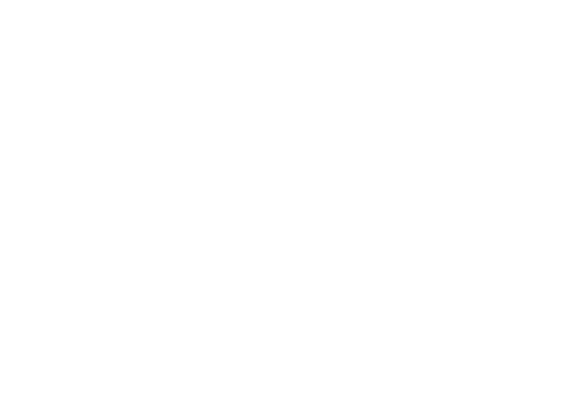

Retrieved all open pages from context
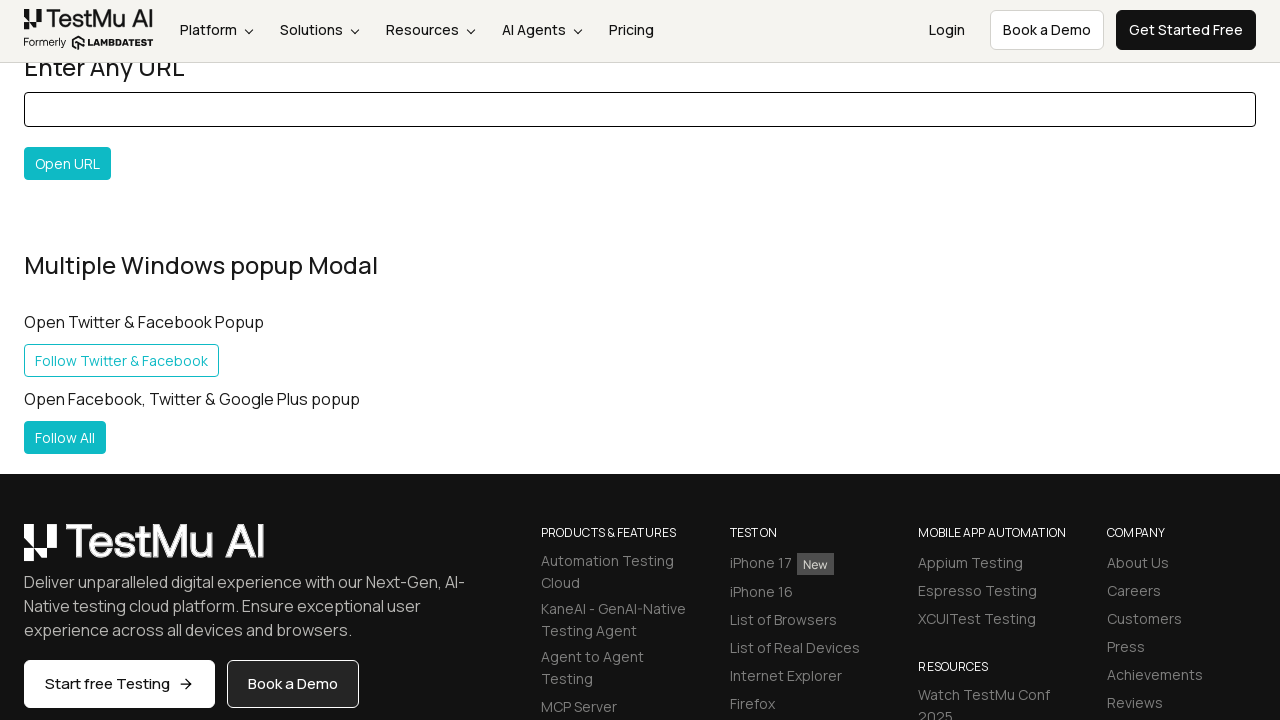

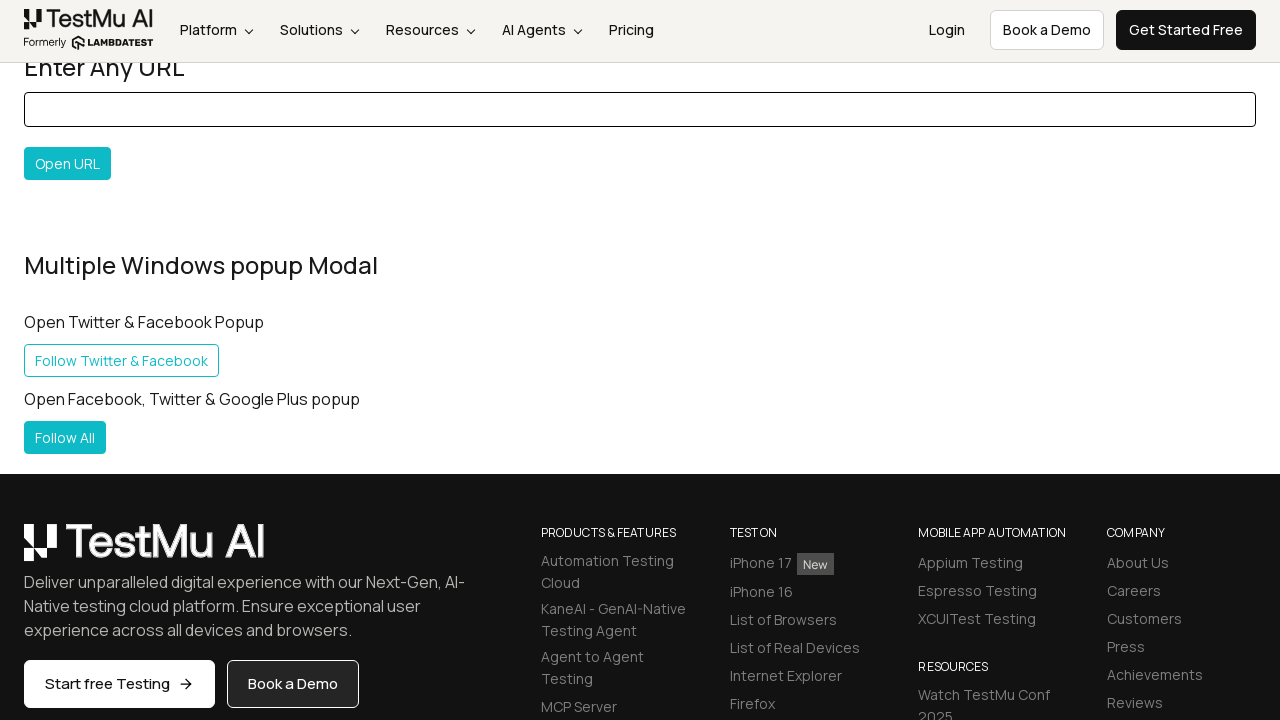